Tests browser navigation functionality by navigating to a demo page, then to another site, going back, and refreshing the page to verify the URL matches the original.

Starting URL: https://webflow.com/made-in-webflow/demo

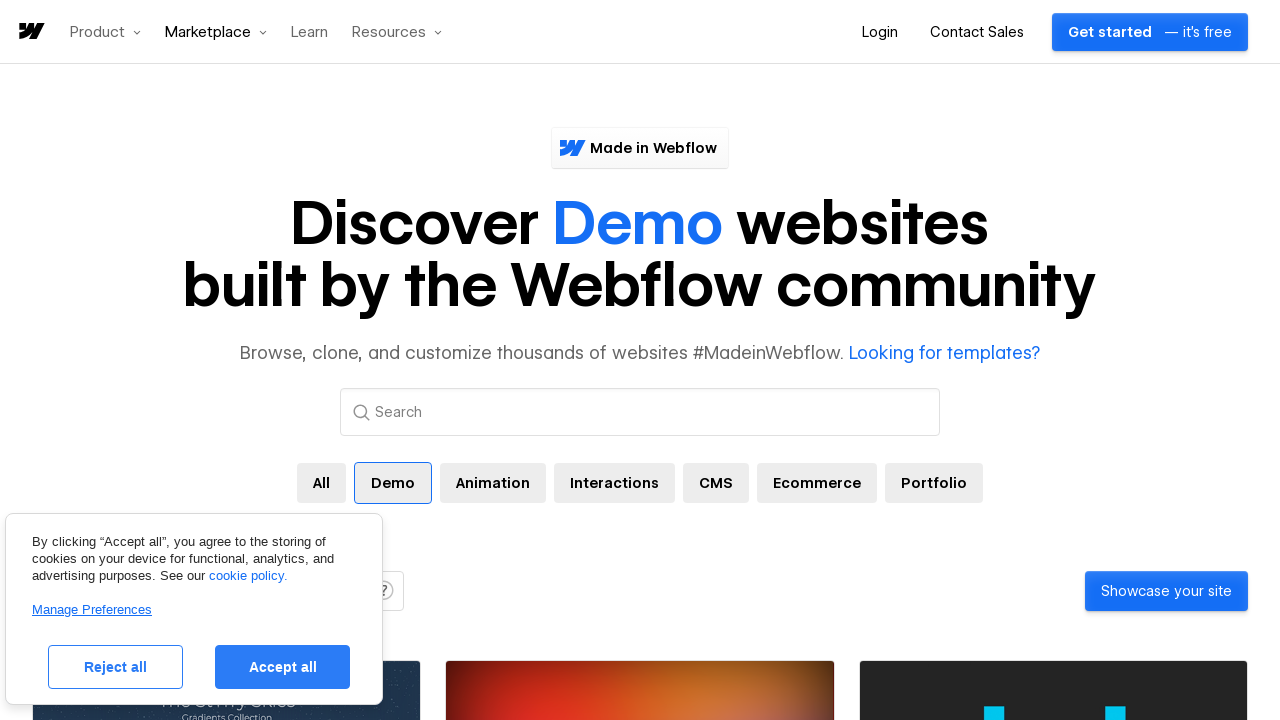

Navigated to original demo page at https://webflow.com/made-in-webflow/demo
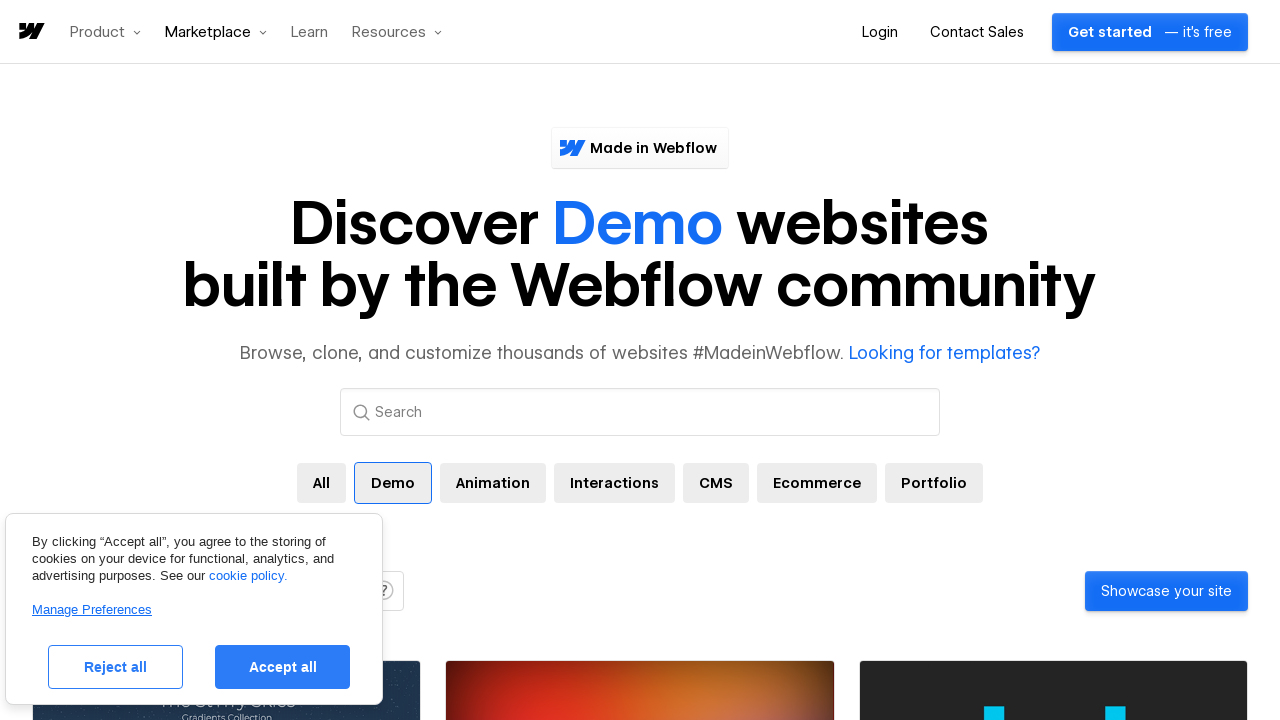

Waited for original demo page to fully load
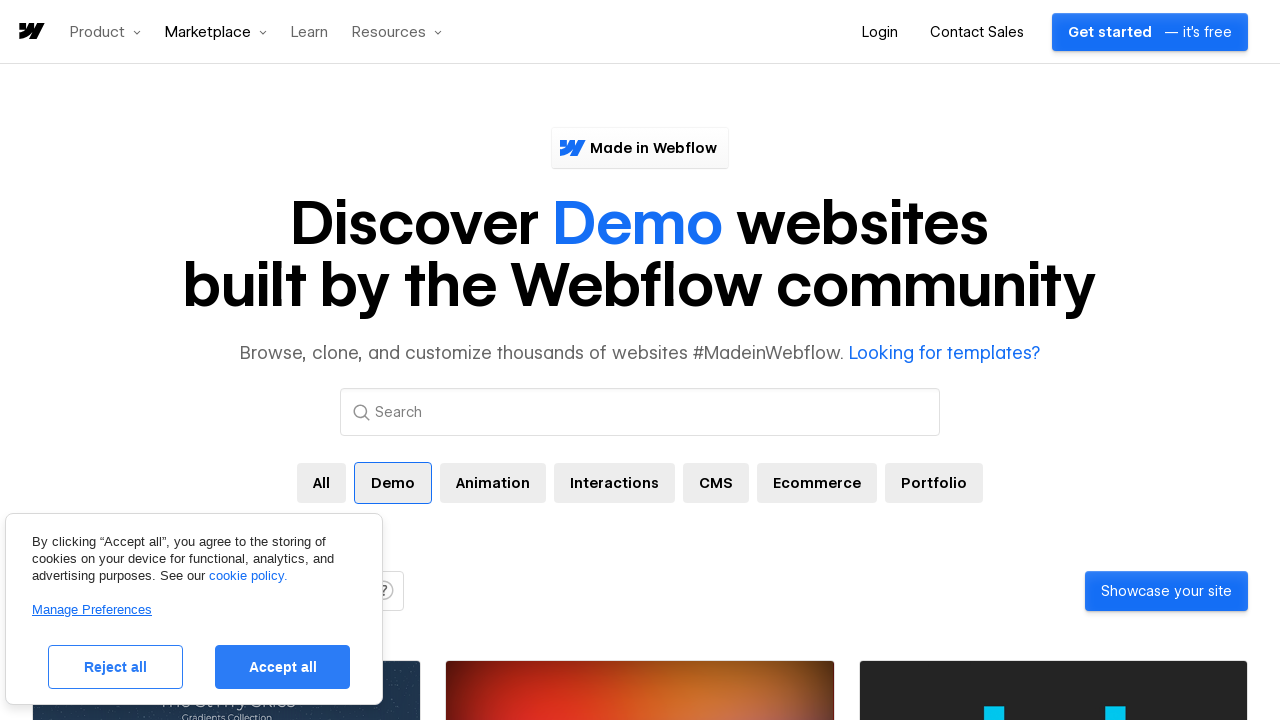

Navigated to TVS Motor website
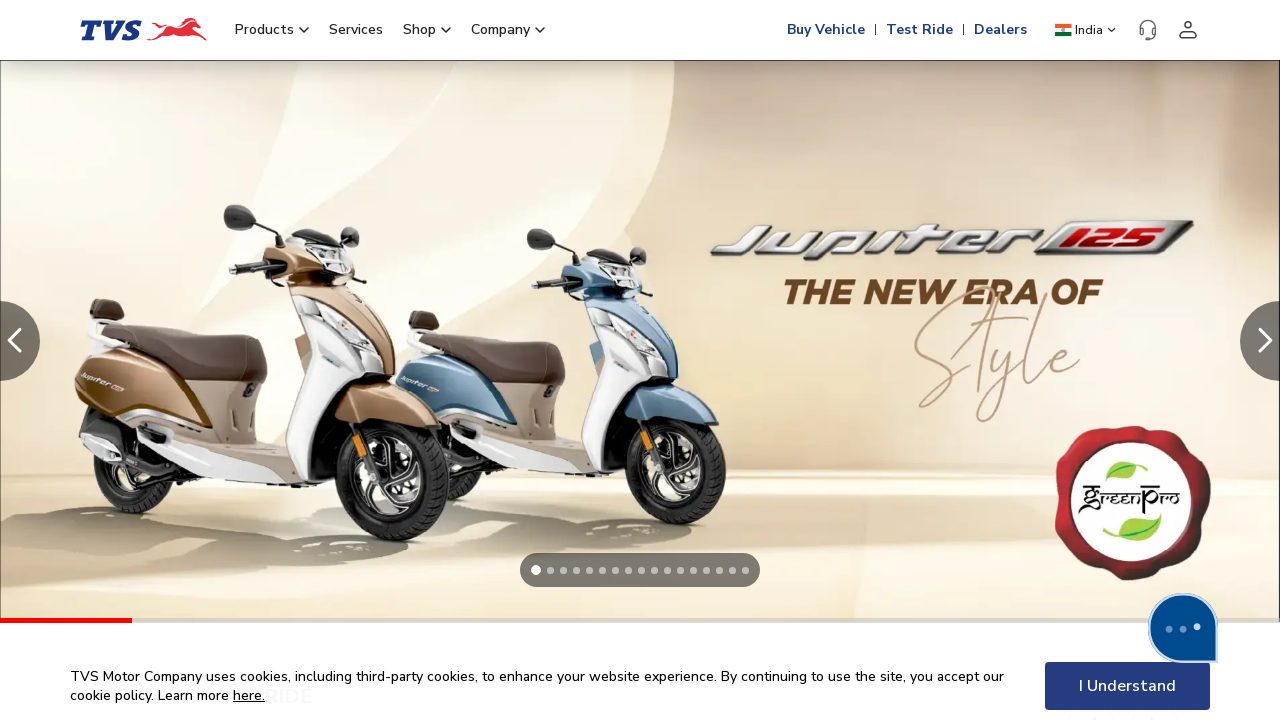

Waited for TVS Motor page to fully load
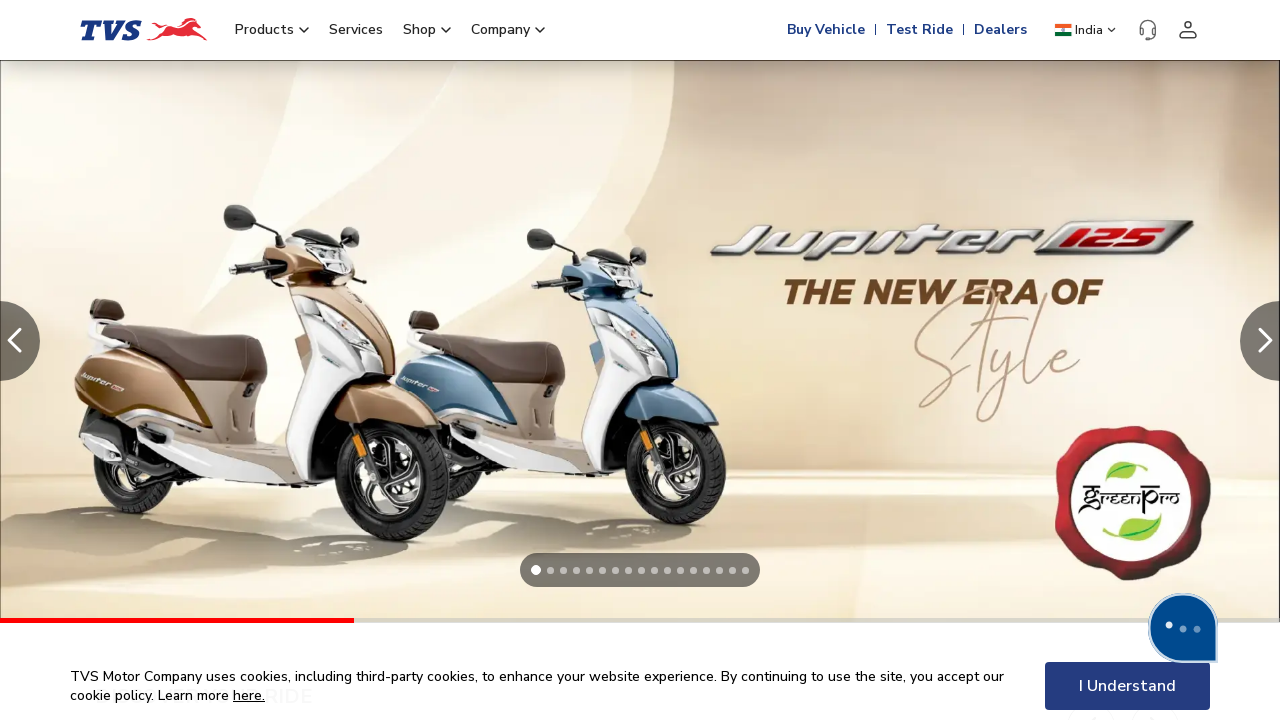

Navigated back to original webflow demo page
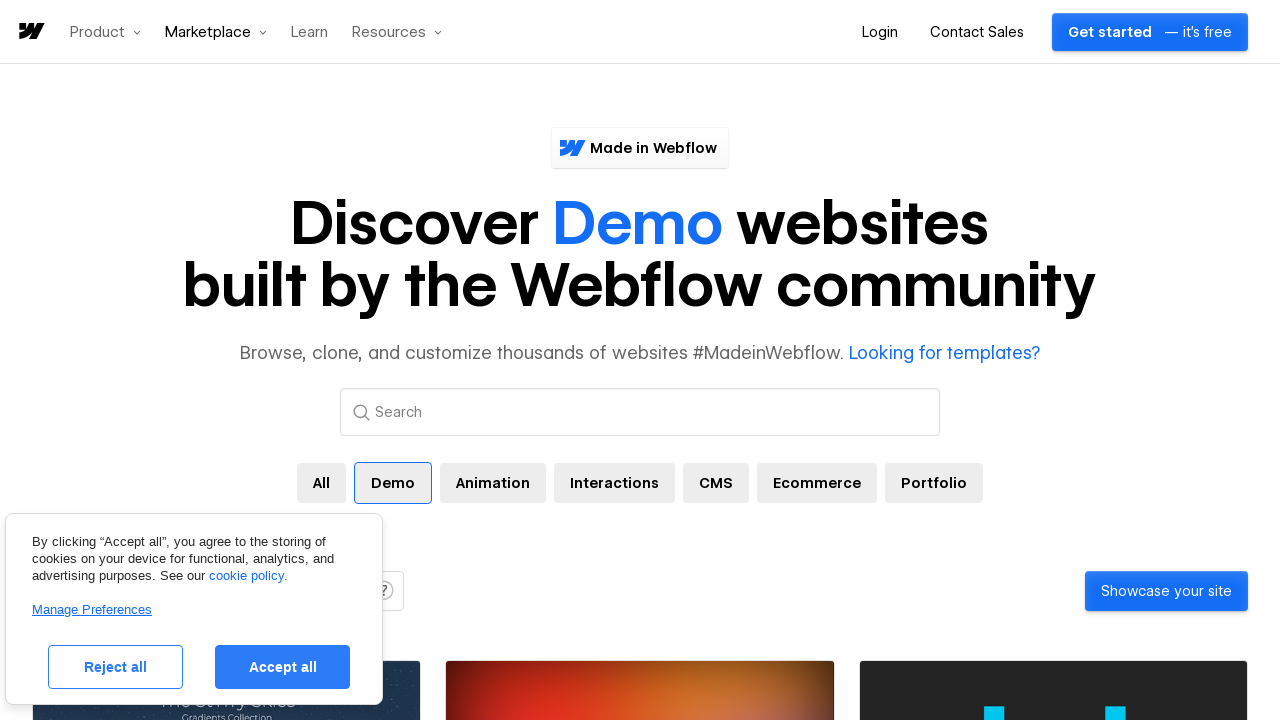

Waited for page to load after going back
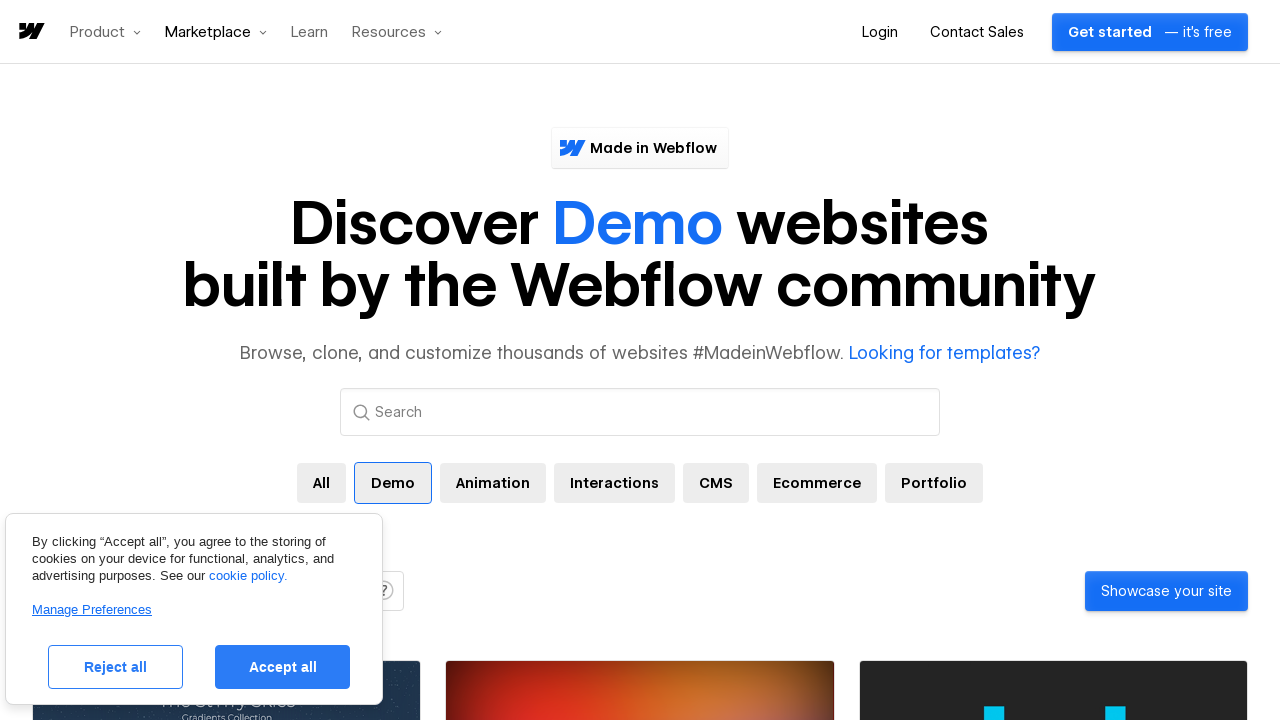

Refreshed the current page
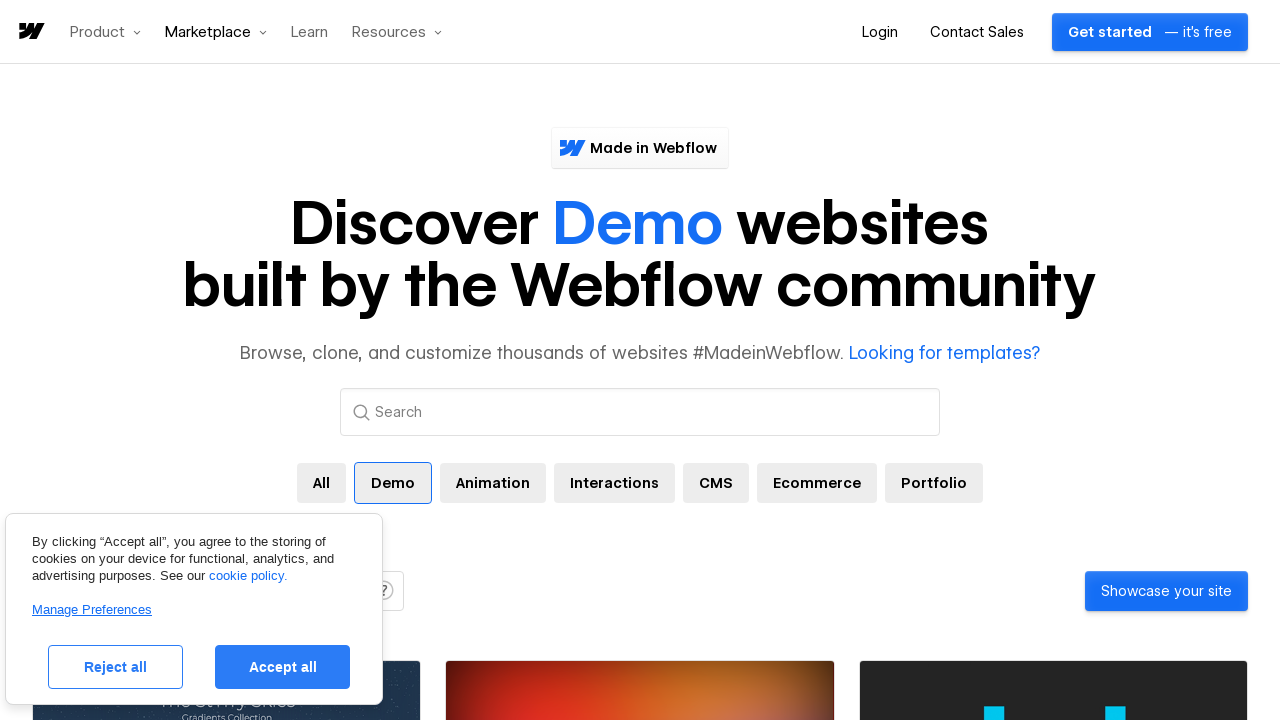

Waited for page to load after refresh
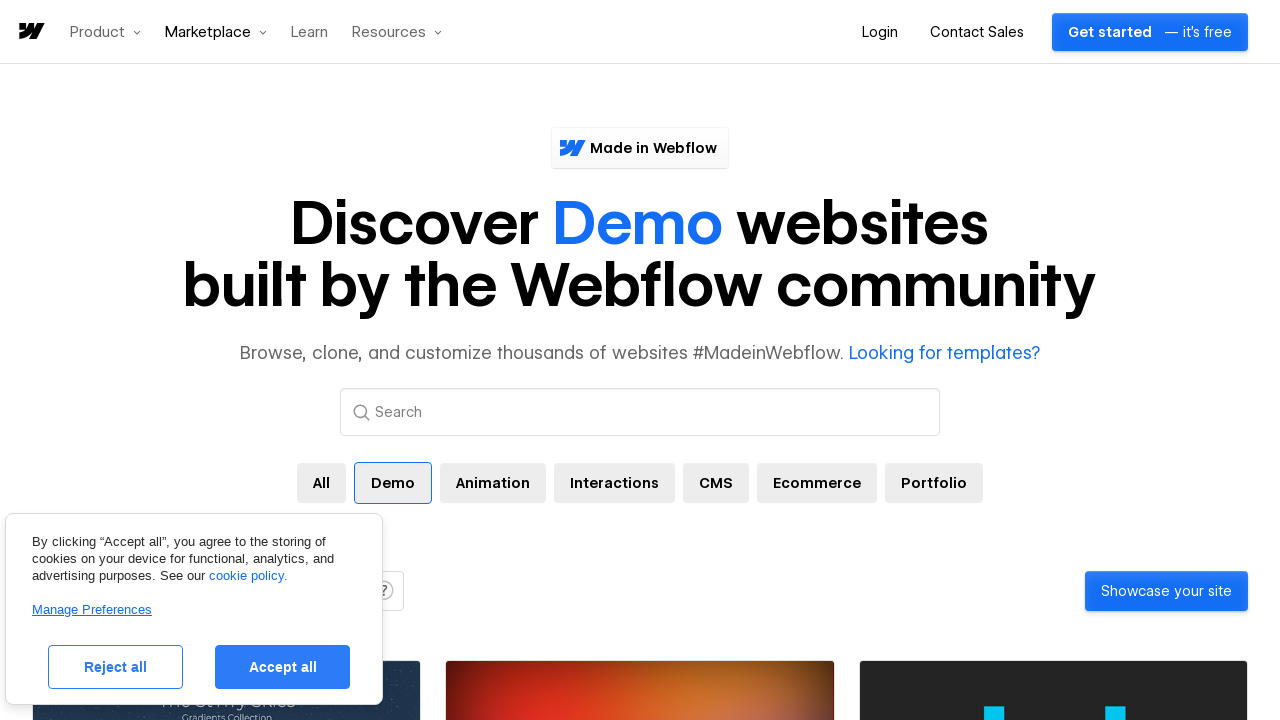

Verified URL matches original webflow demo page
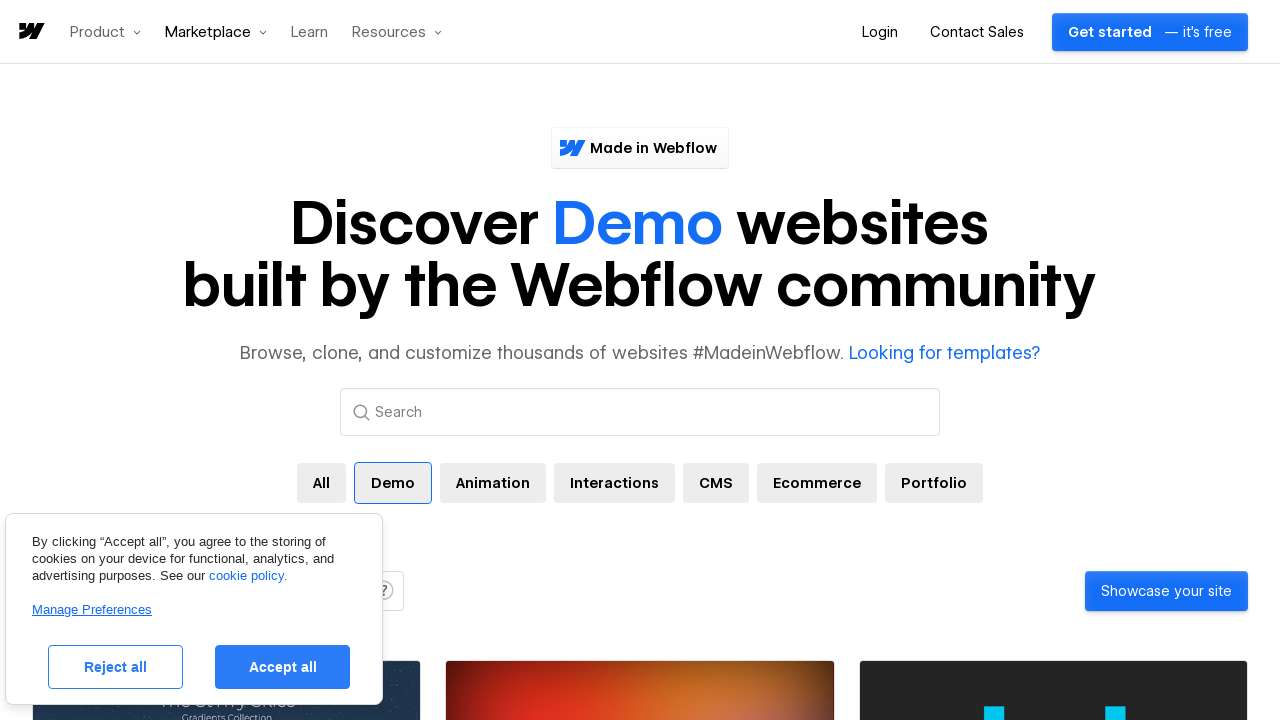

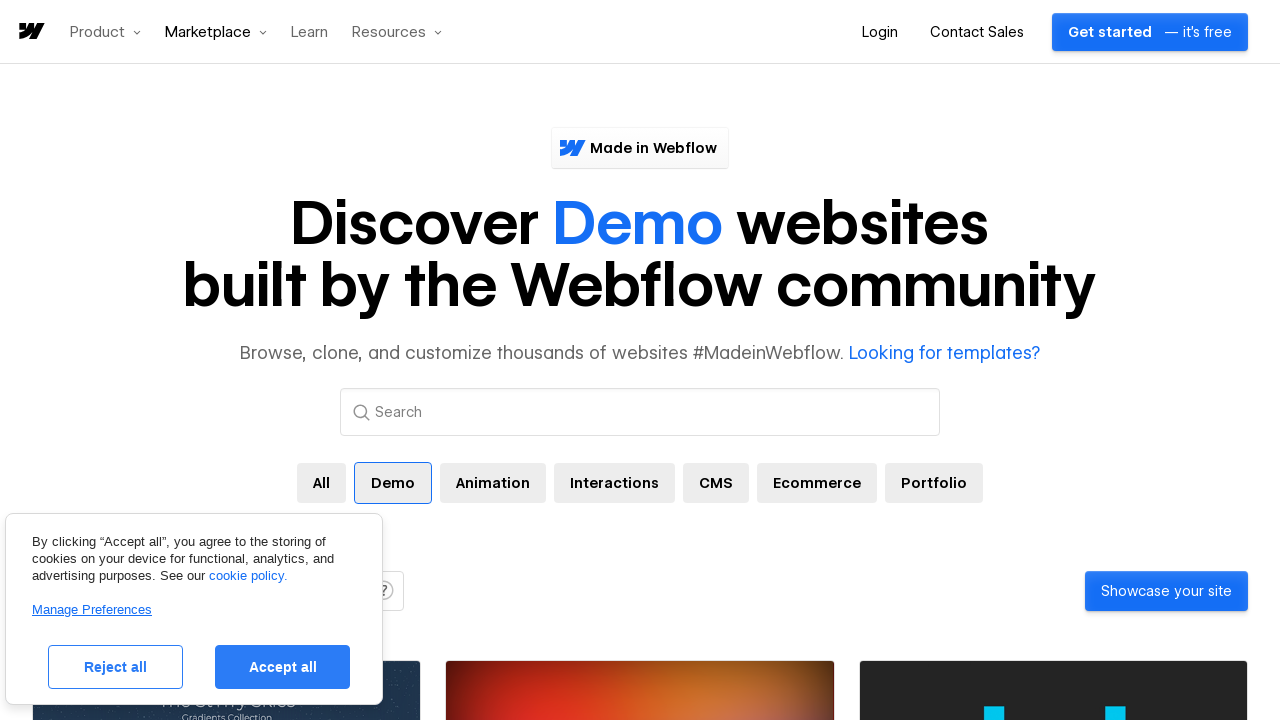